Tests the add/remove elements functionality by clicking the "Add Element" button to create a "Delete" button, verifying it's displayed, then clicking "Delete" to remove it and verifying it's no longer present.

Starting URL: https://practice.cydeo.com/add_remove_elements/

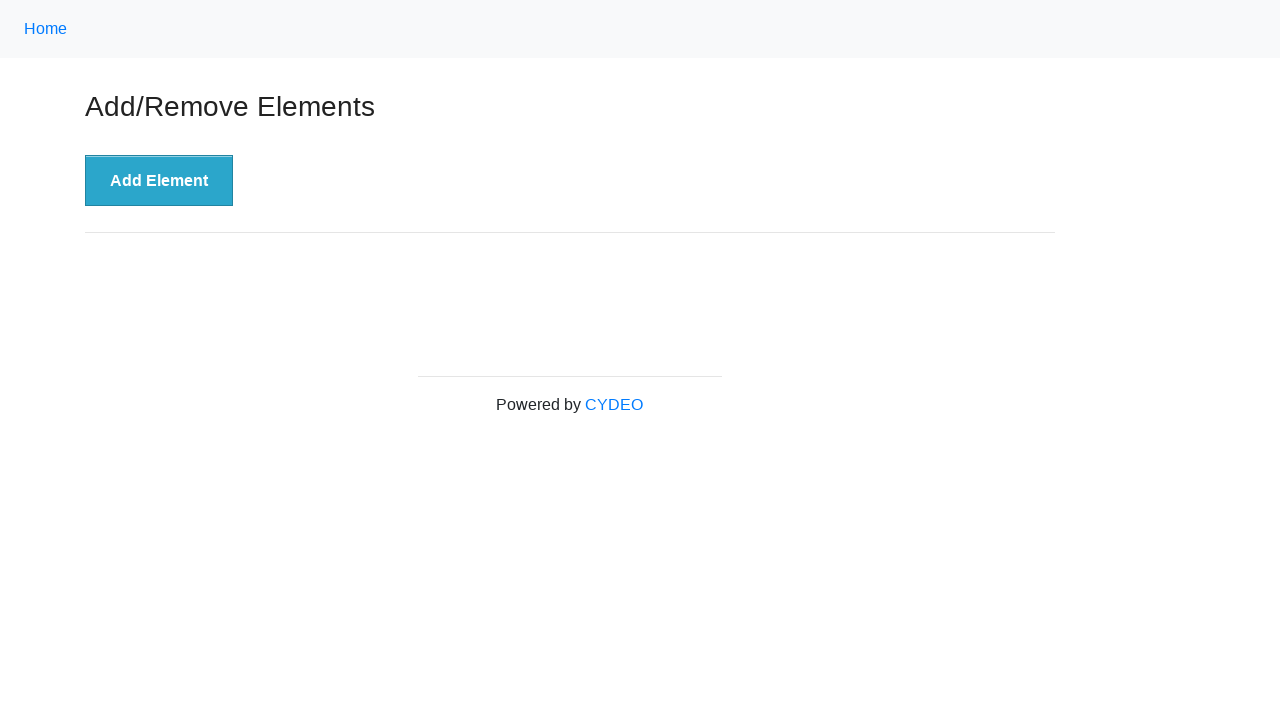

Clicked 'Add Element' button to create a new Delete button at (159, 181) on xpath=//button[text()='Add Element']
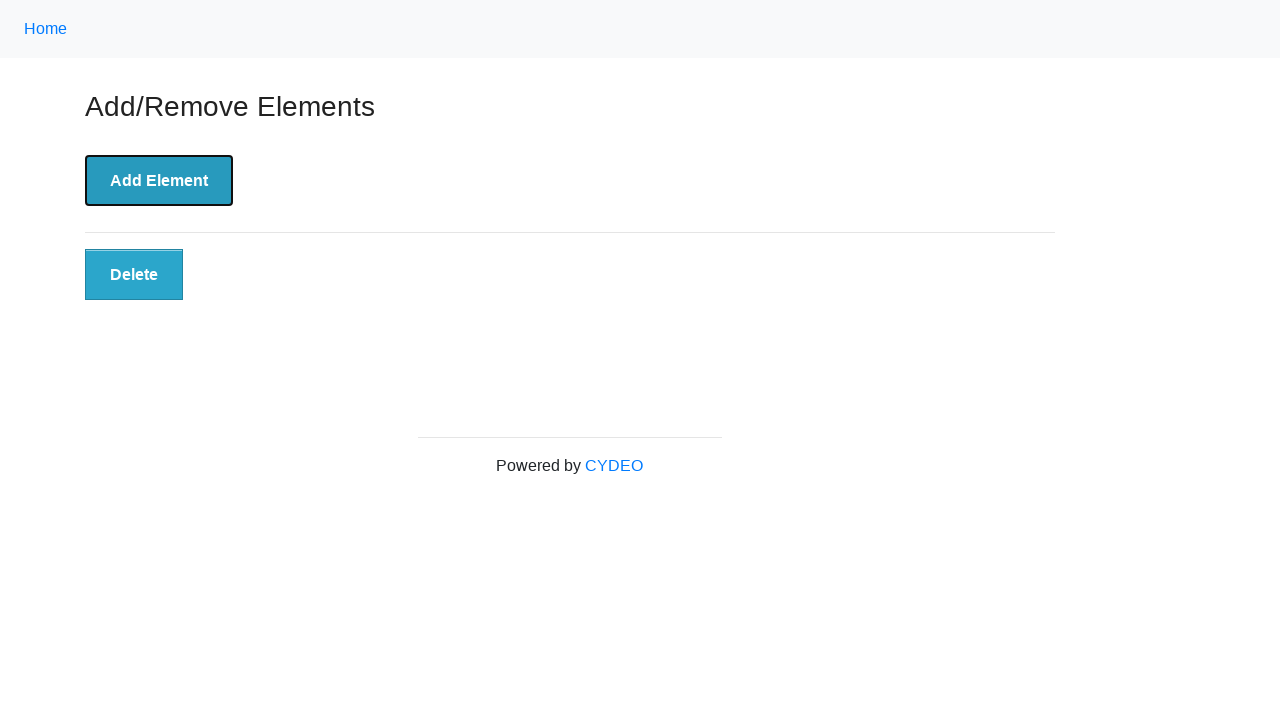

Located the Delete button element
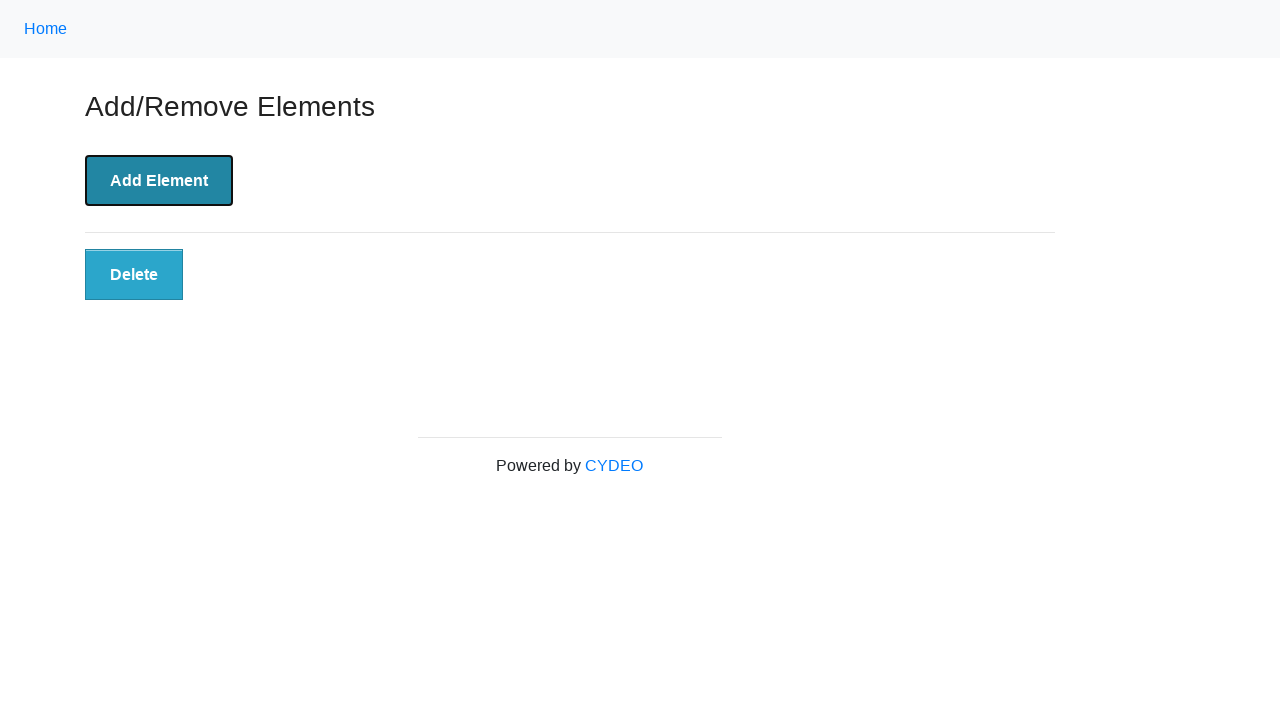

Verified Delete button is visible on the page
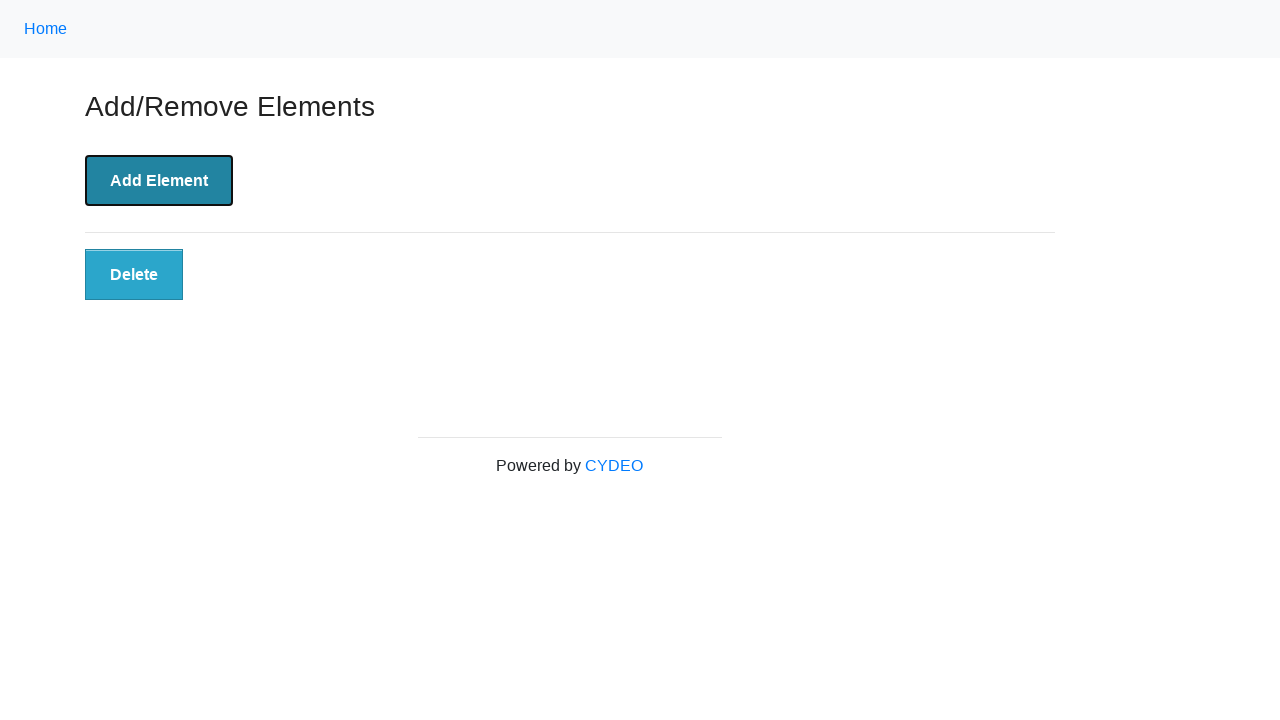

Clicked the Delete button to remove the element at (134, 275) on xpath=//button[@class='added-manually']
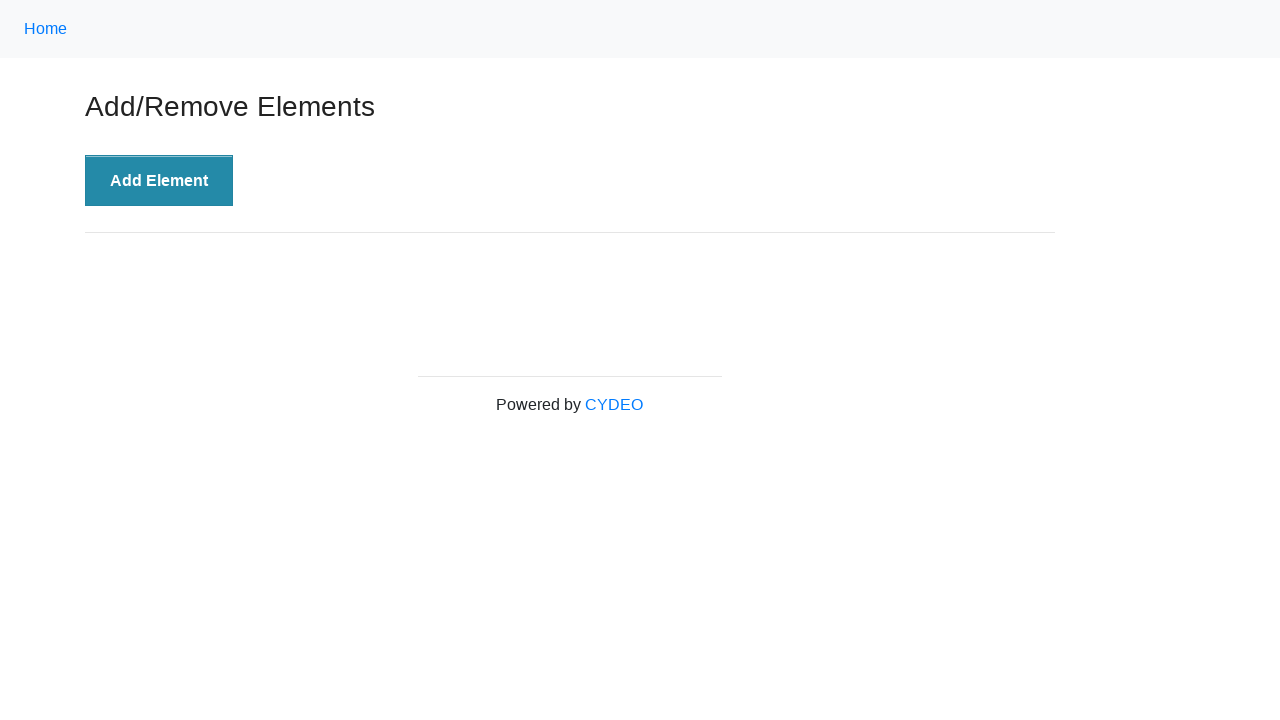

Waited 500ms for the Delete button to be removed from DOM
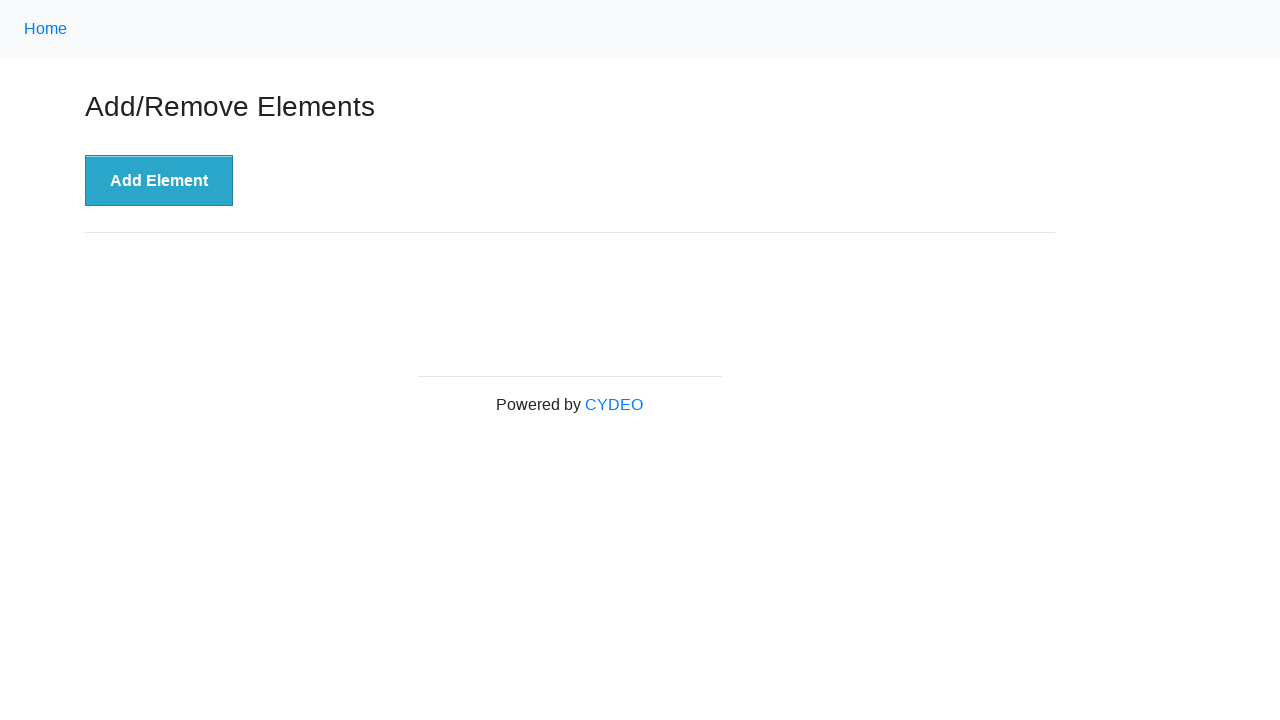

Verified Delete button is no longer present on the page
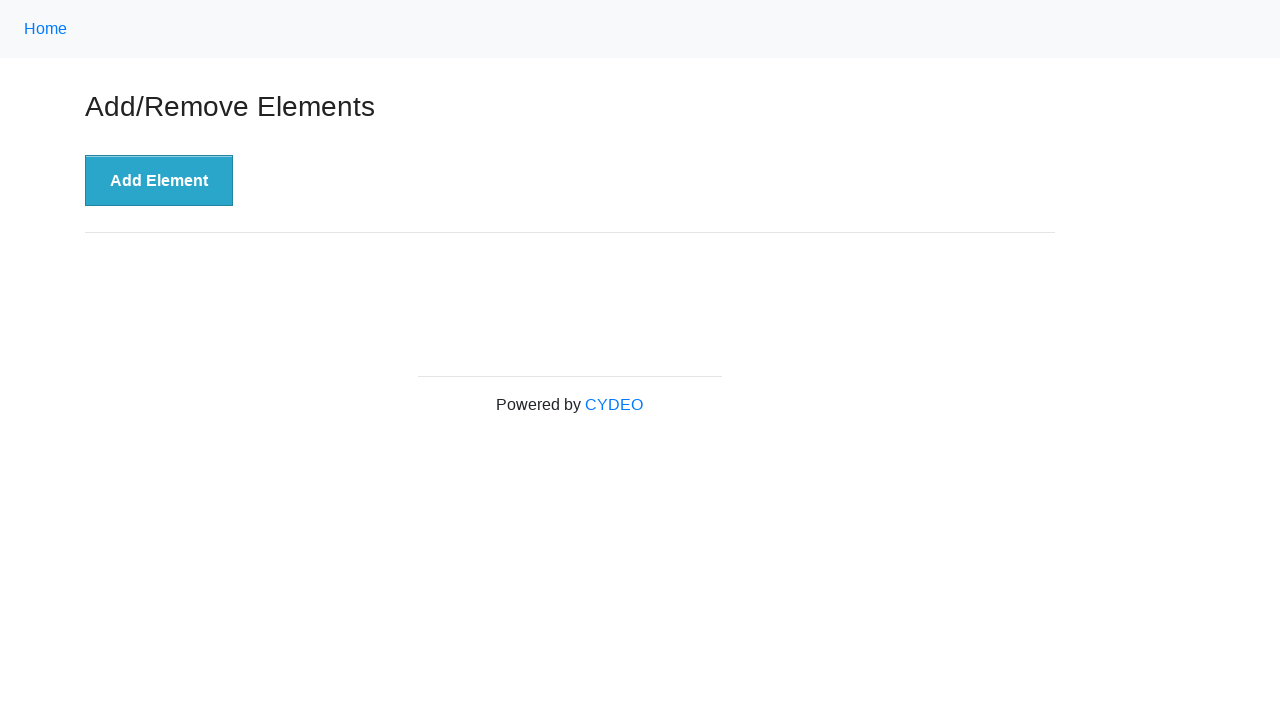

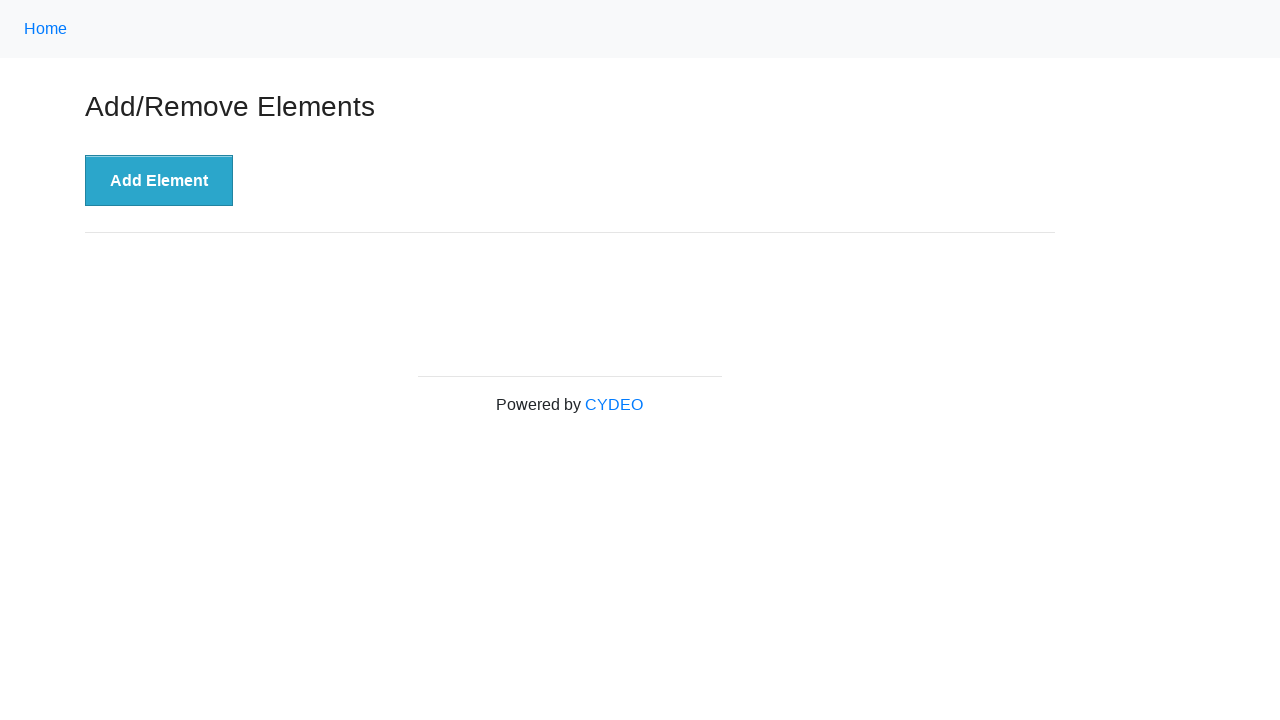